Navigates to tourism news page and then to weather section

Starting URL: https://tonkosti.ru/Новости_туризма

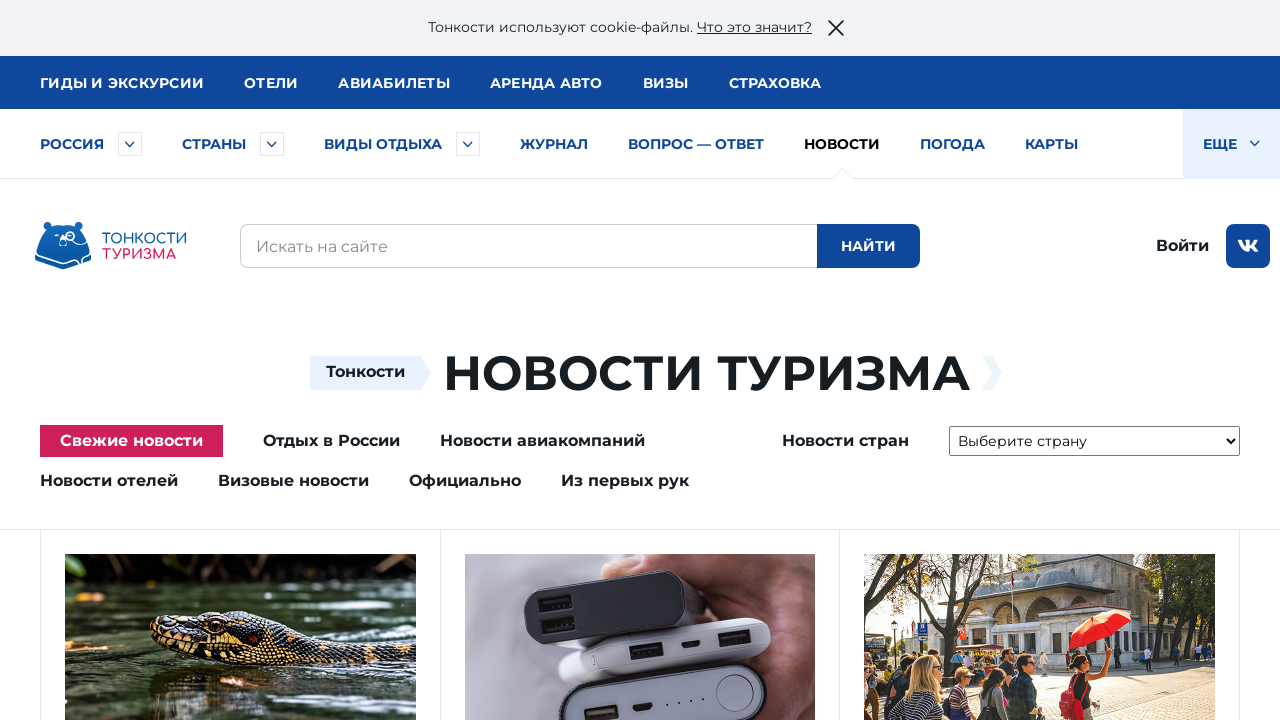

Navigated to weather section at https://tonkosti.ru/Погода
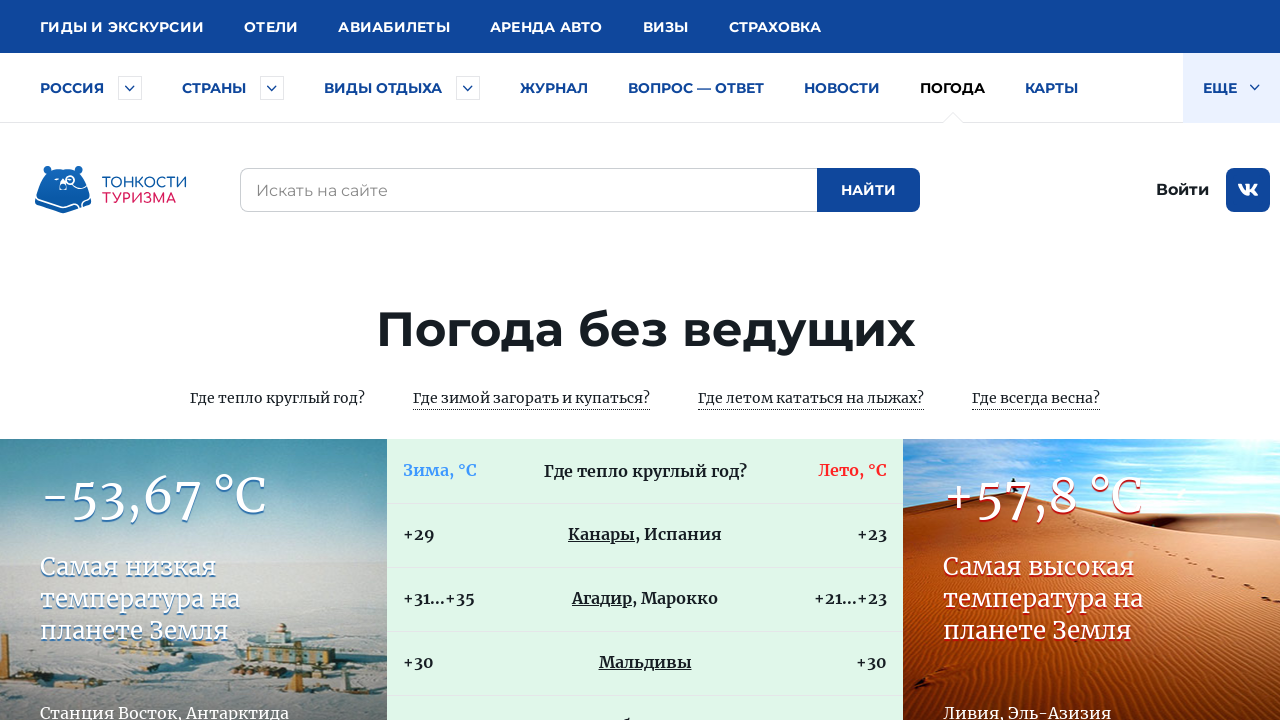

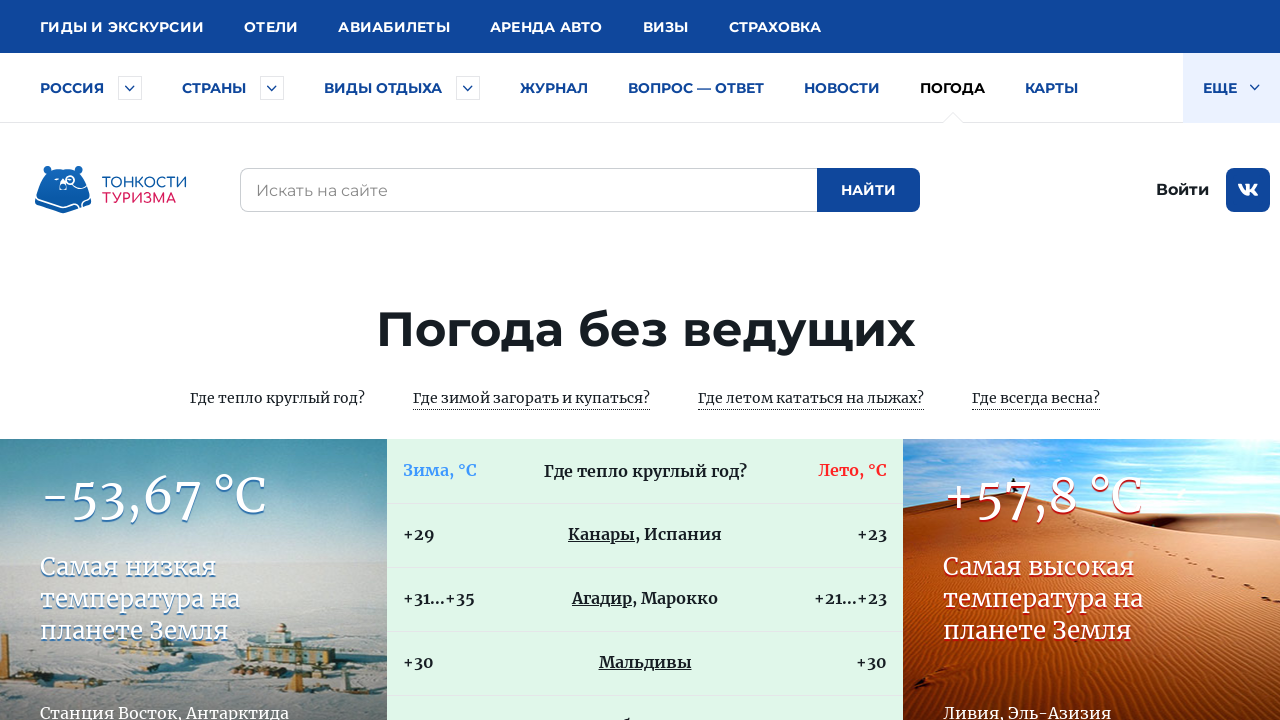